Tests passenger selection dropdown functionality by clicking to open the dropdown, incrementing the adult passenger count multiple times, and then closing the dropdown

Starting URL: https://rahulshettyacademy.com/dropdownsPractise/

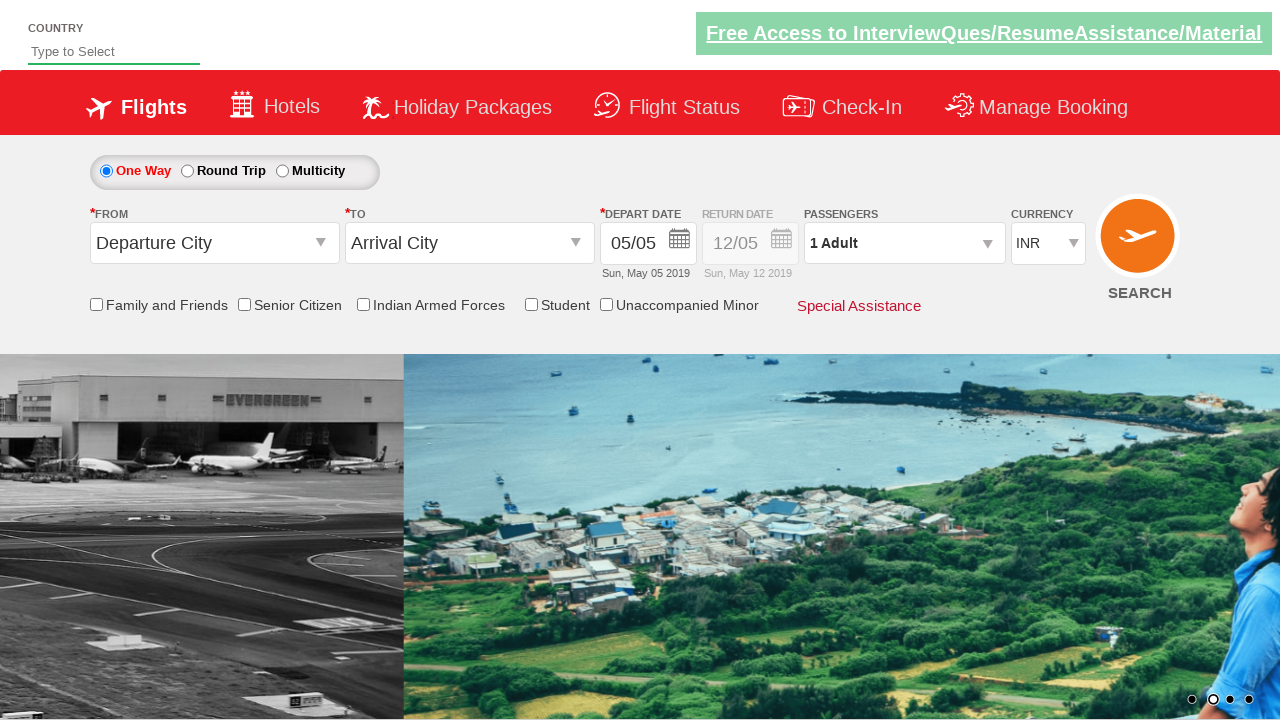

Clicked passenger selection dropdown to open it at (904, 243) on #divpaxinfo
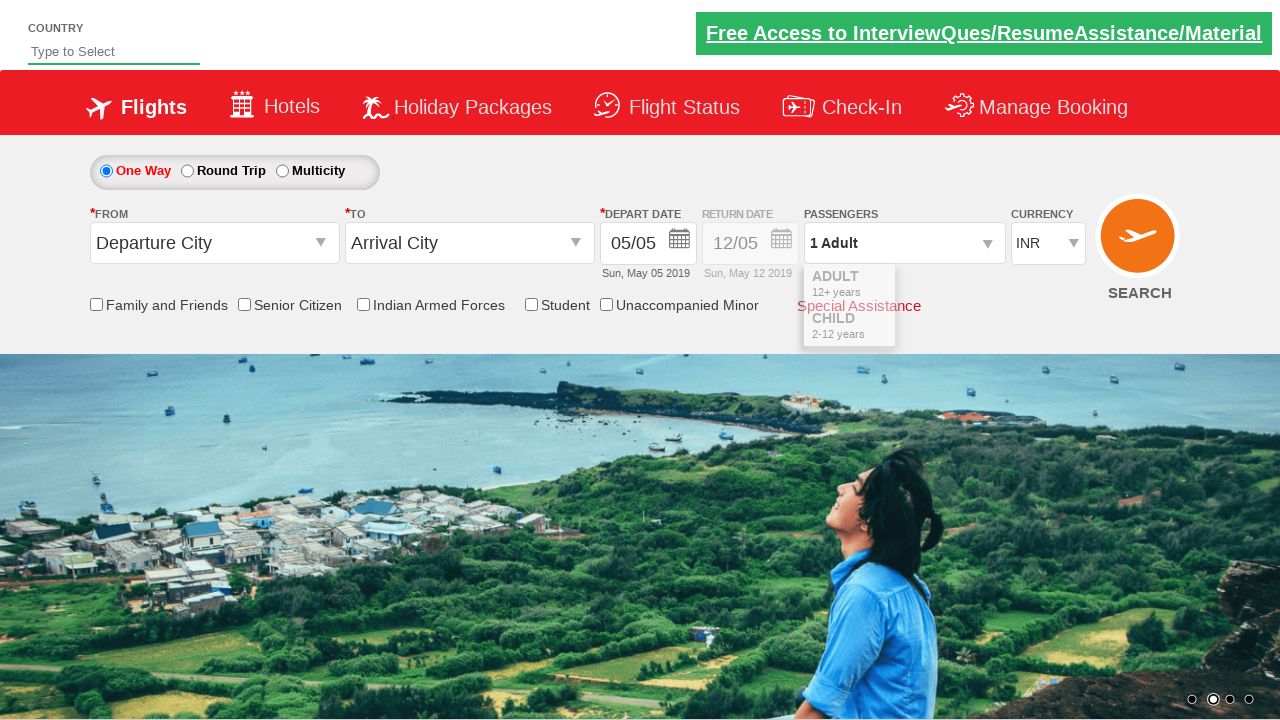

Retrieved initial passenger info: 1 Adult
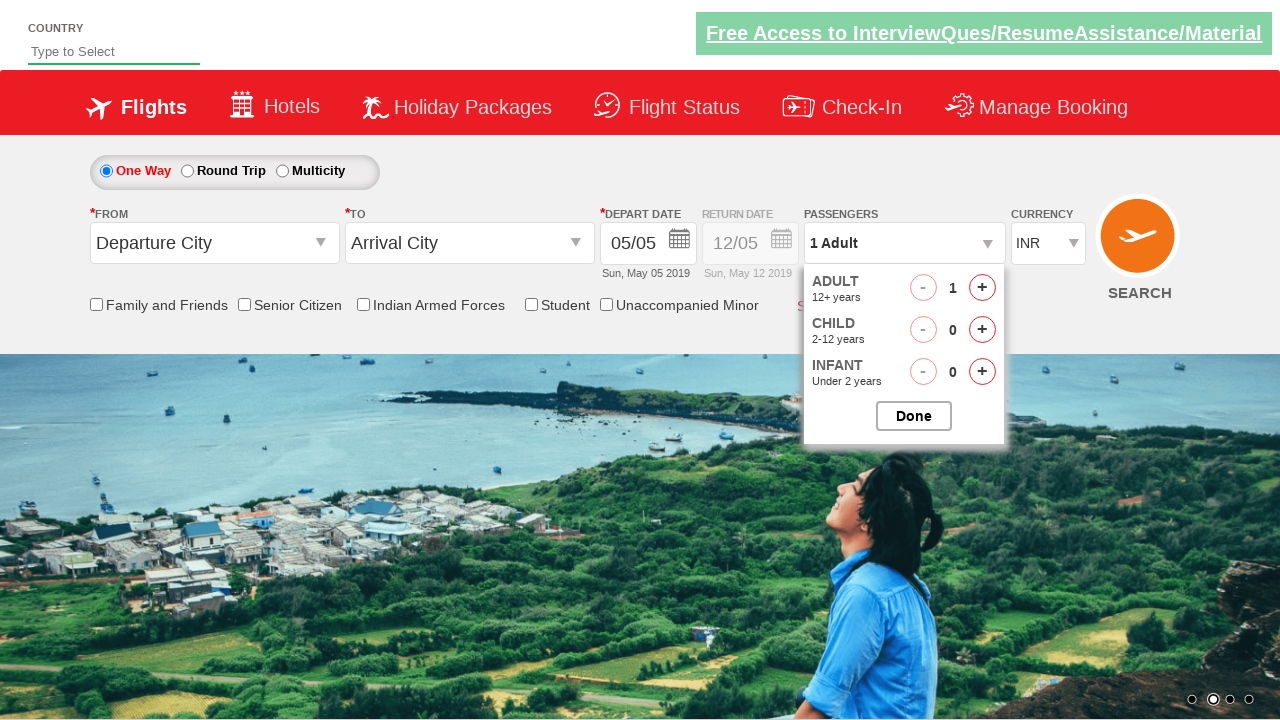

Waited for dropdown to fully open
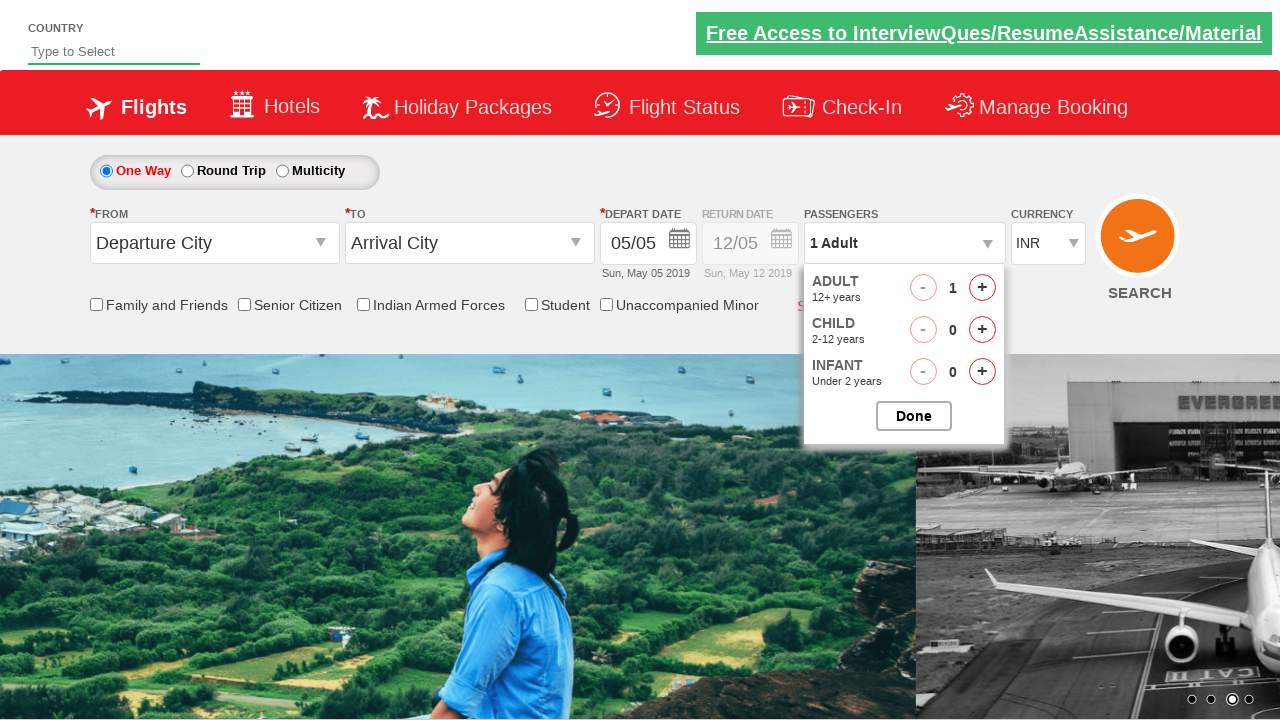

Clicked increment adult button (iteration 1/5) at (982, 288) on #hrefIncAdt
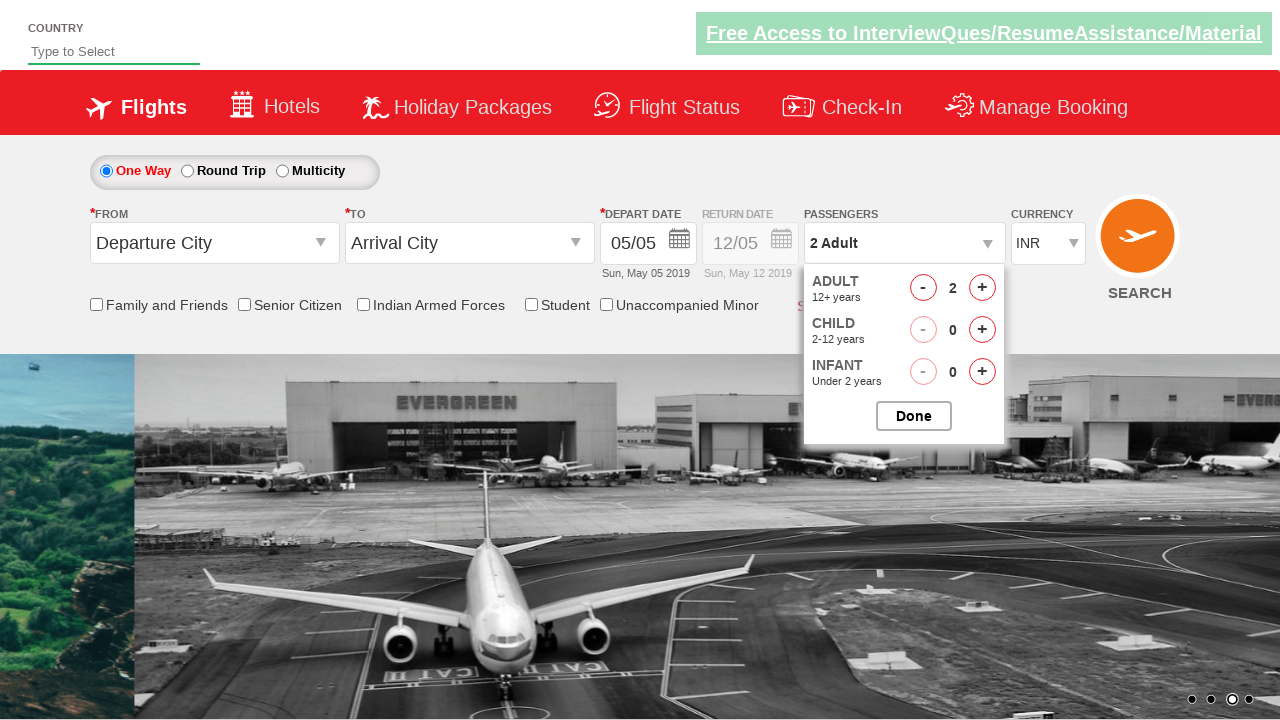

Clicked increment adult button (iteration 2/5) at (982, 288) on #hrefIncAdt
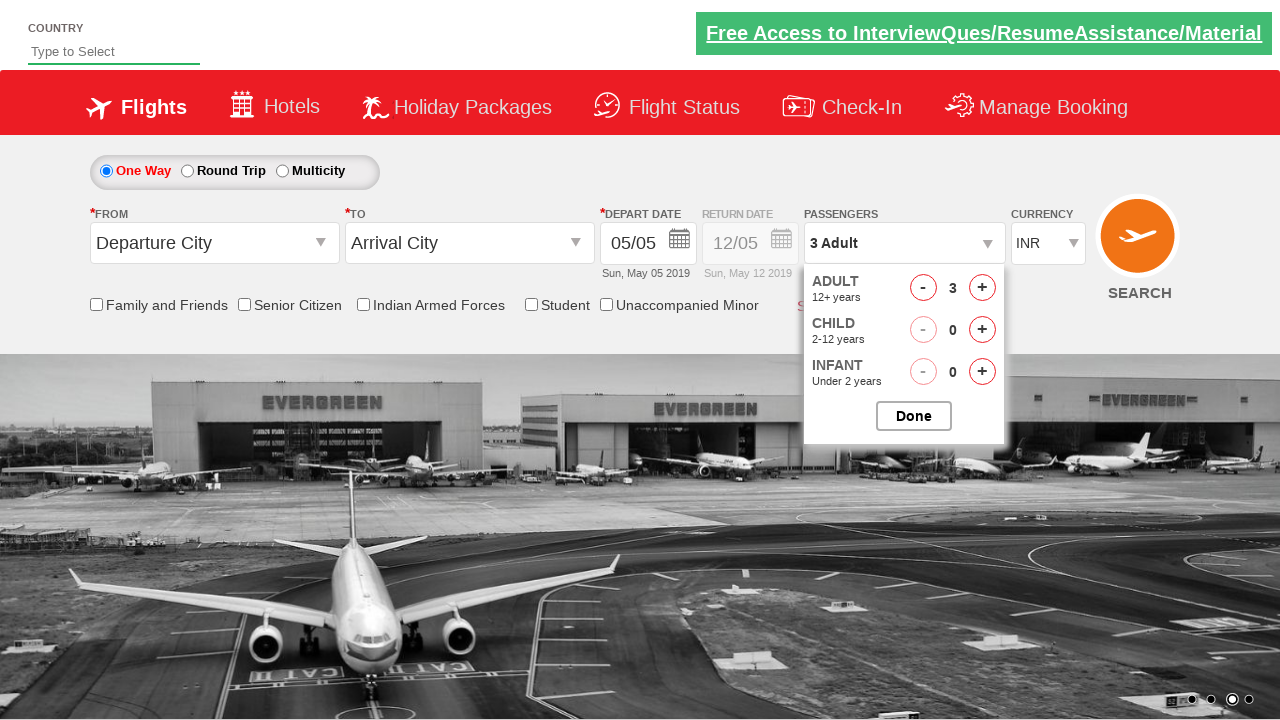

Clicked increment adult button (iteration 3/5) at (982, 288) on #hrefIncAdt
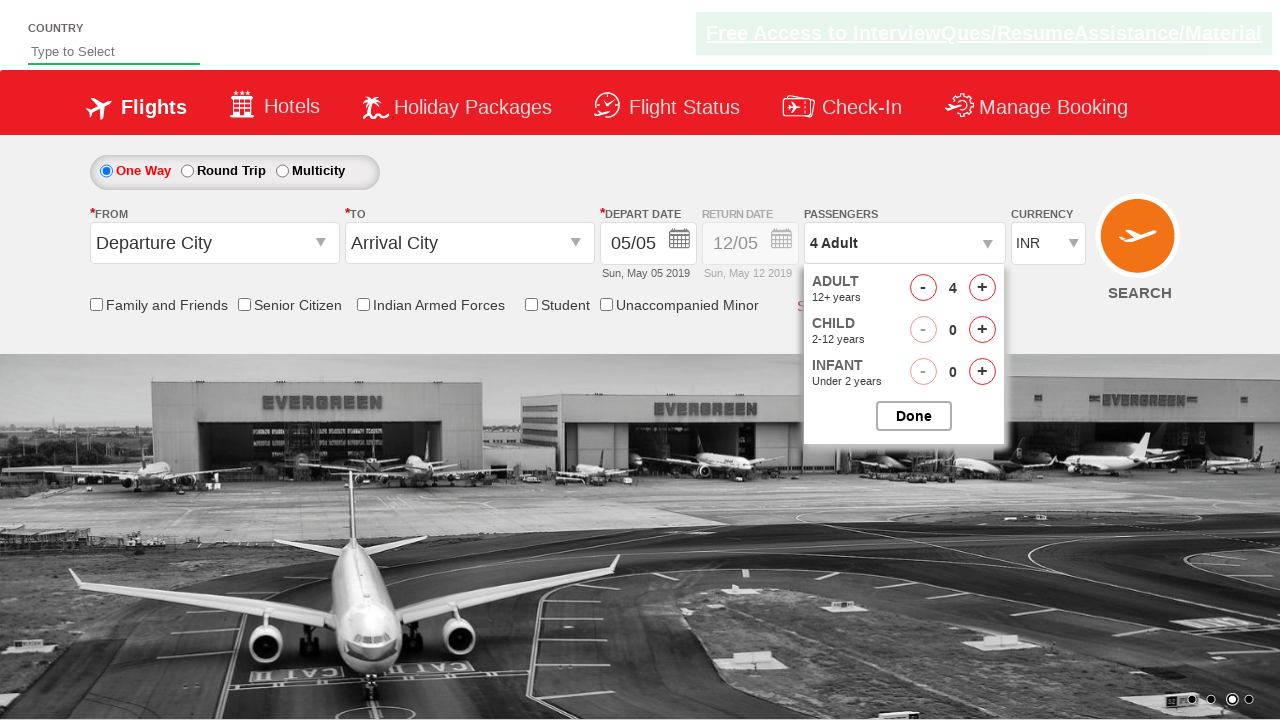

Clicked increment adult button (iteration 4/5) at (982, 288) on #hrefIncAdt
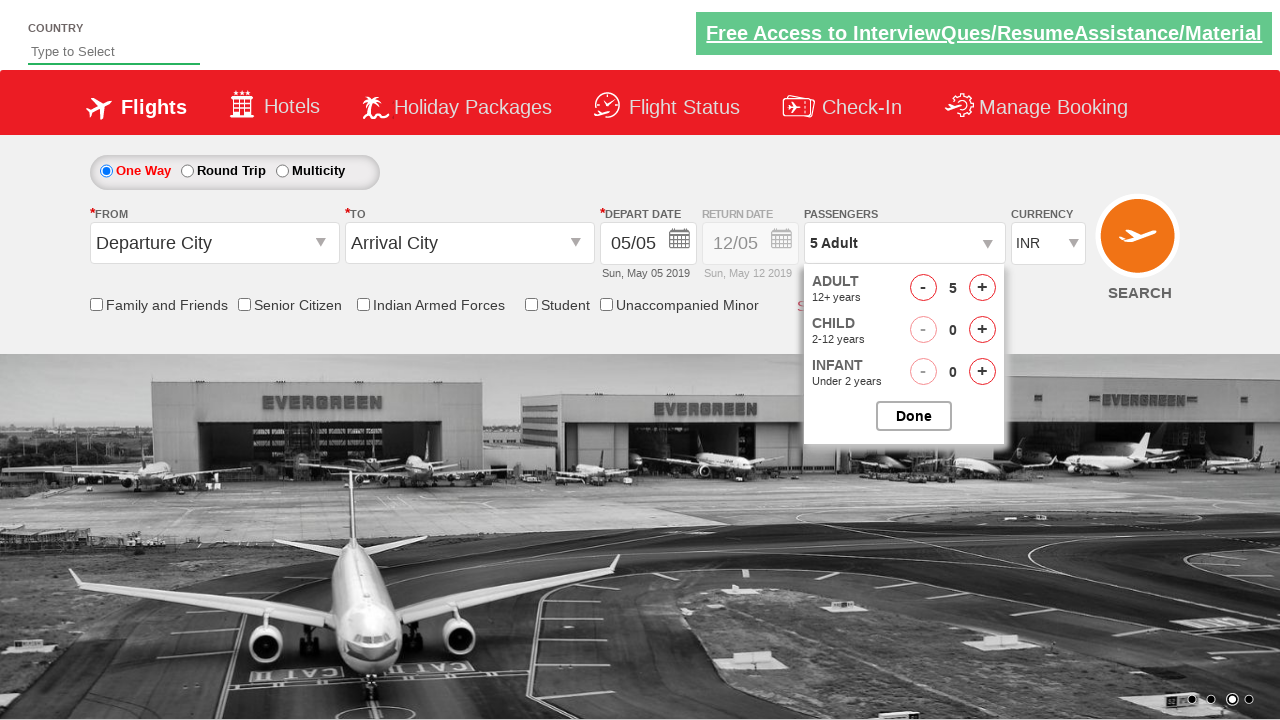

Clicked increment adult button (iteration 5/5) at (982, 288) on #hrefIncAdt
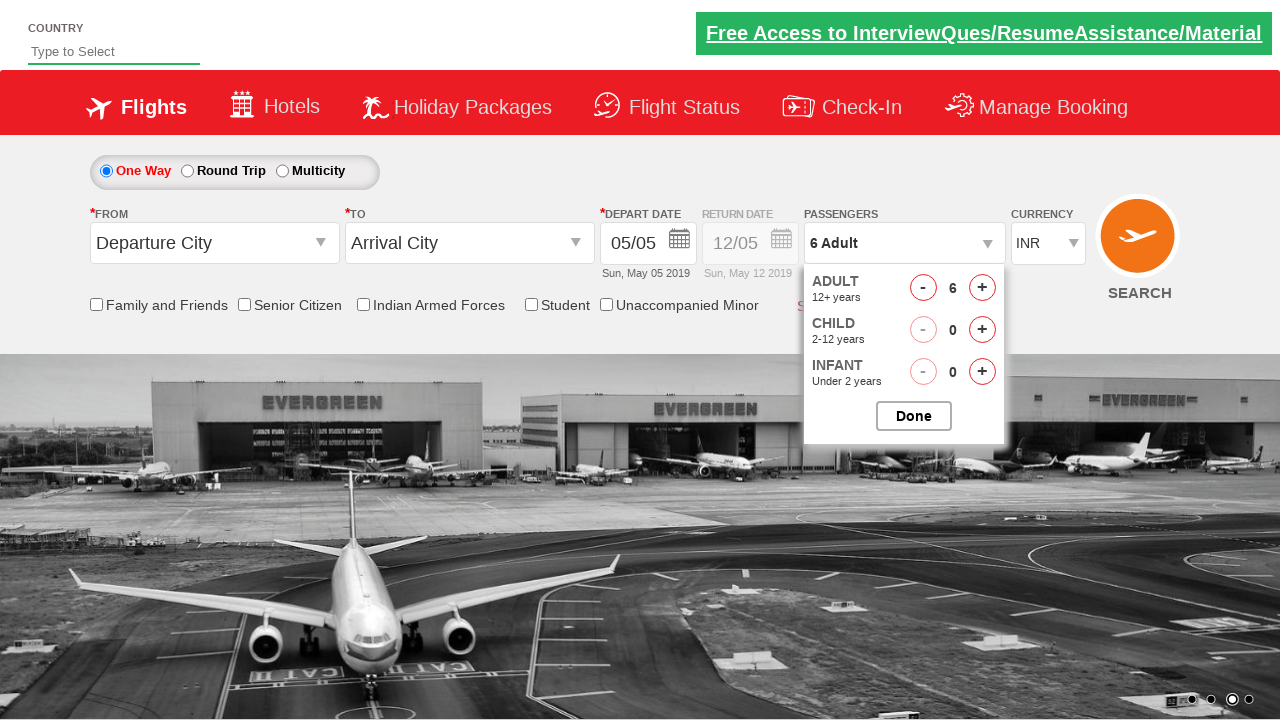

Clicked button to close passenger selection dropdown at (914, 416) on #btnclosepaxoption
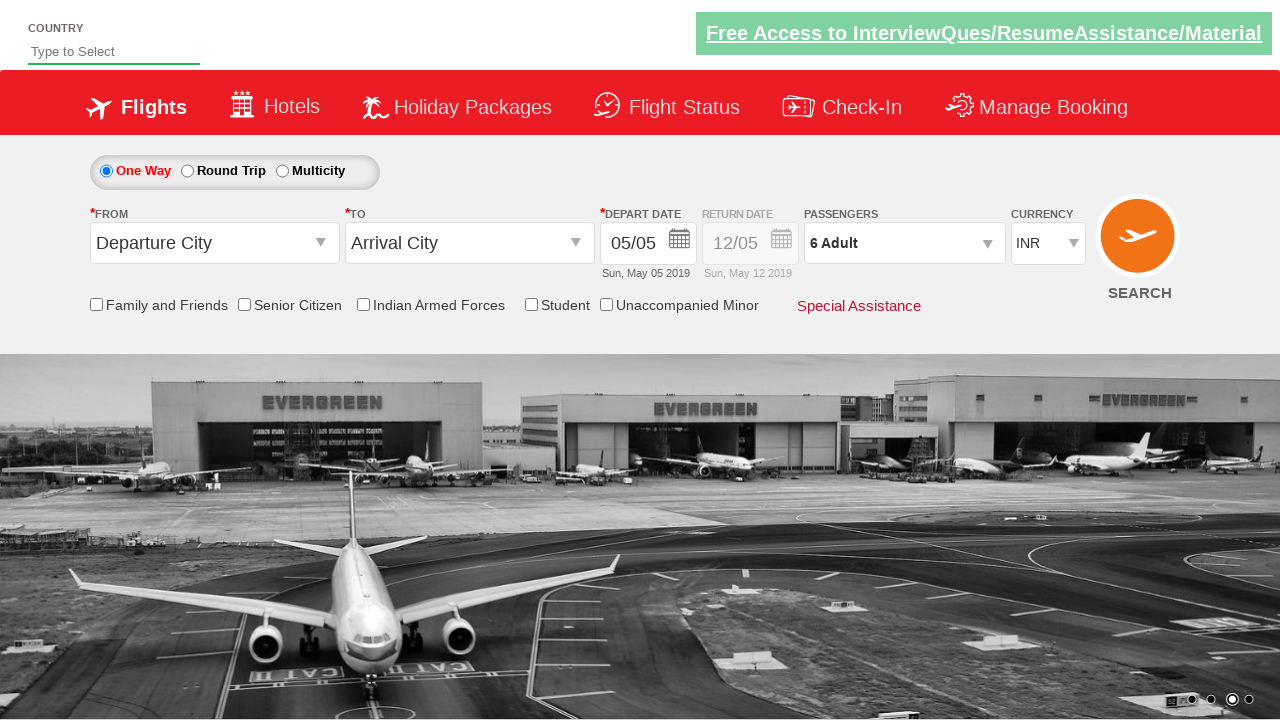

Retrieved final passenger info: 6 Adult
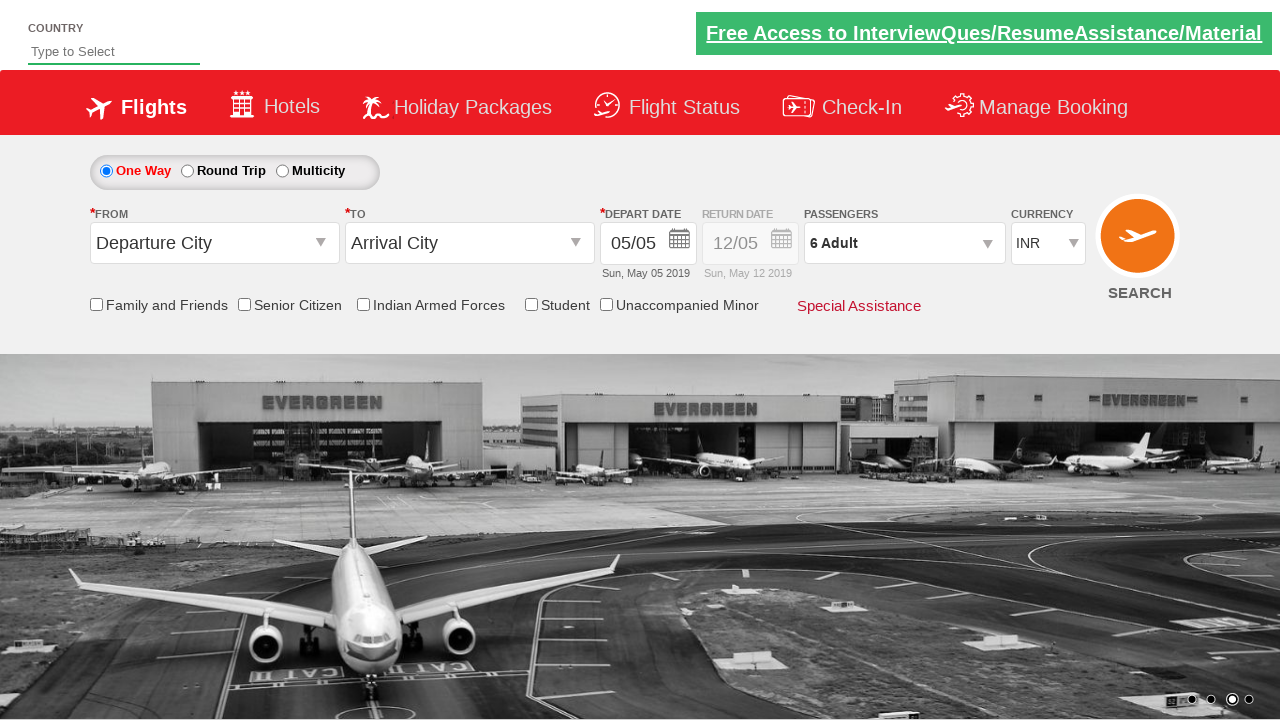

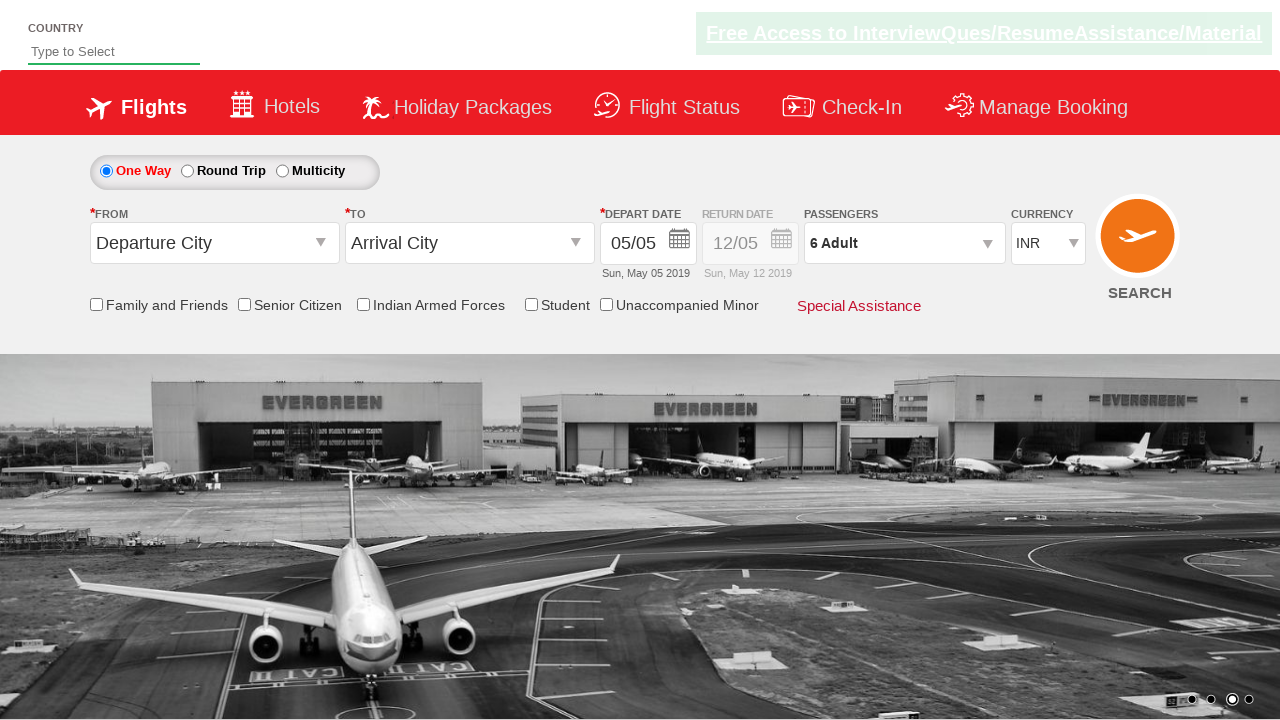